Tests interaction with various form elements on the Selenium demo page including text input, password field, textarea, readonly input, and date picker

Starting URL: https://www.selenium.dev/selenium/web/web-form.html

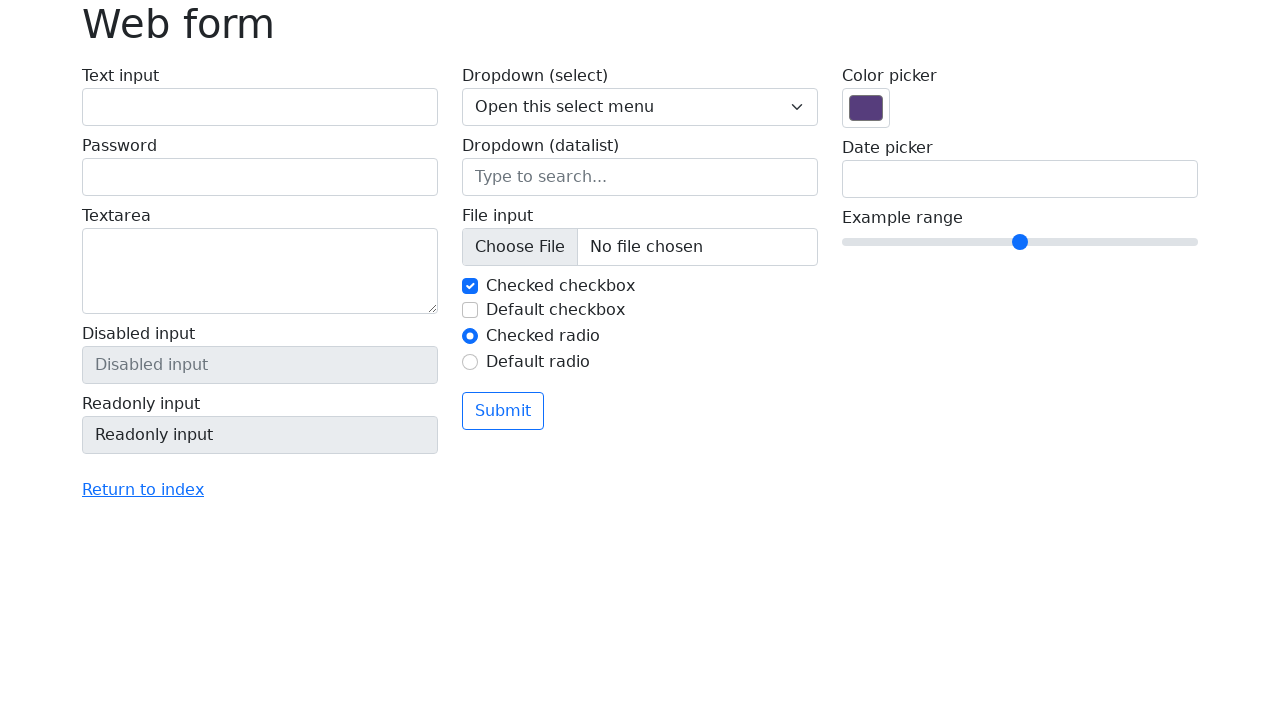

Clicked on text input field at (260, 107) on input#my-text-id
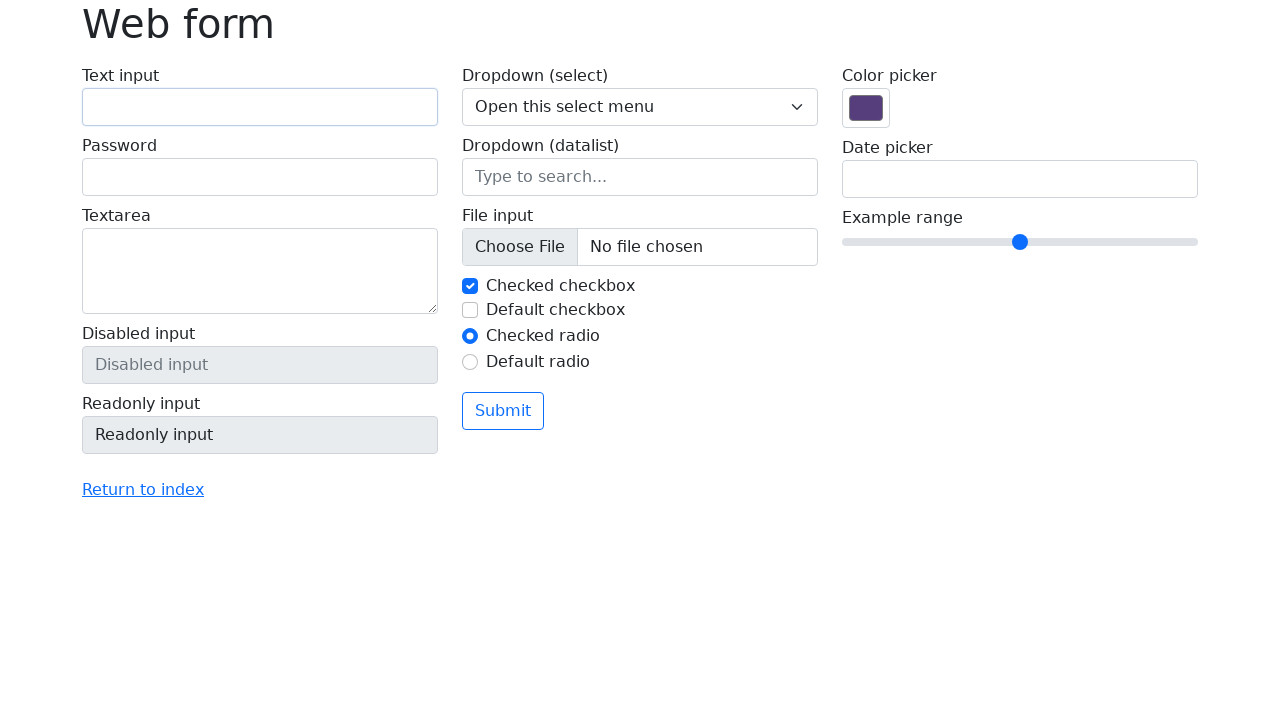

Clicked on password field at (260, 177) on [type=password]
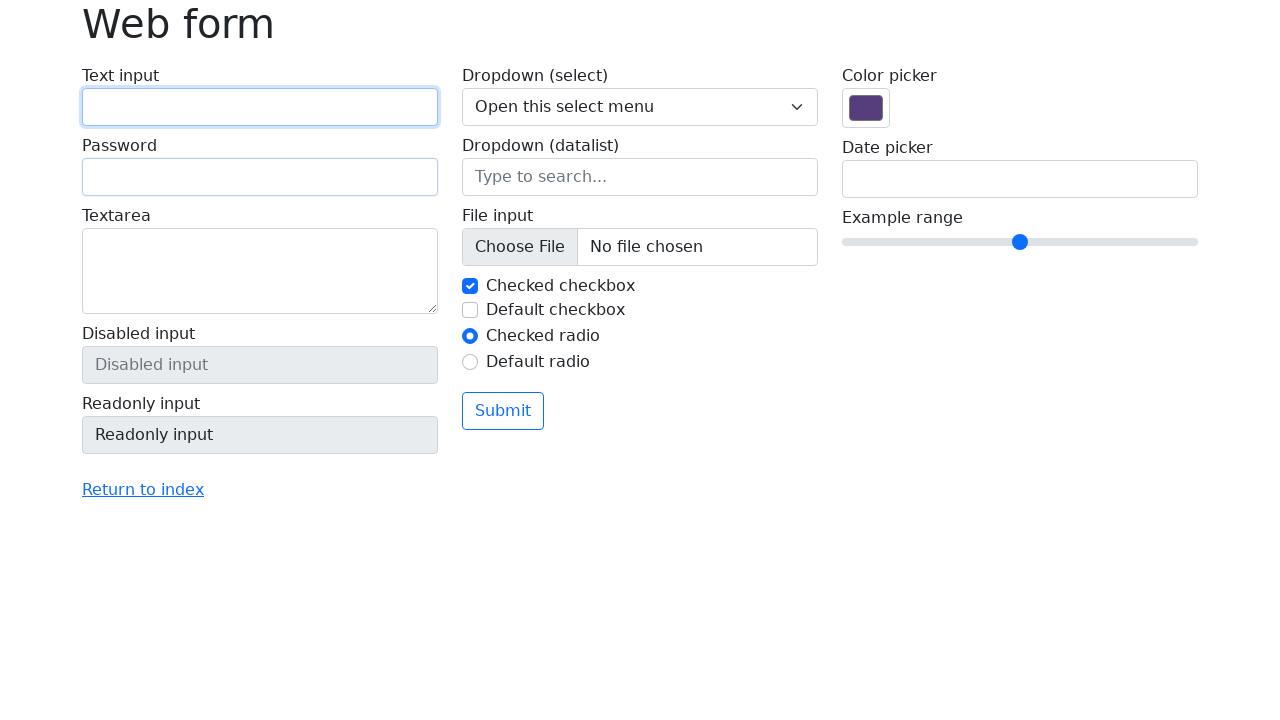

Filled password field with text on [type=password]
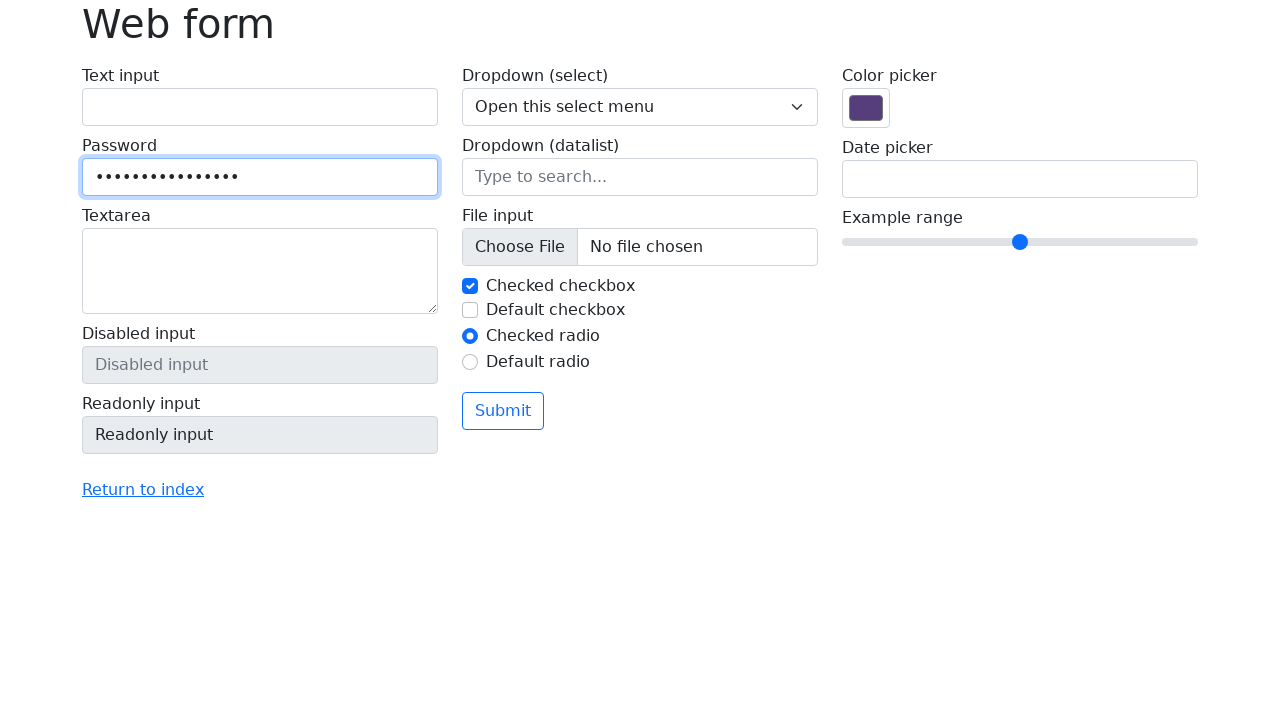

Clicked on textarea field at (260, 271) on textarea
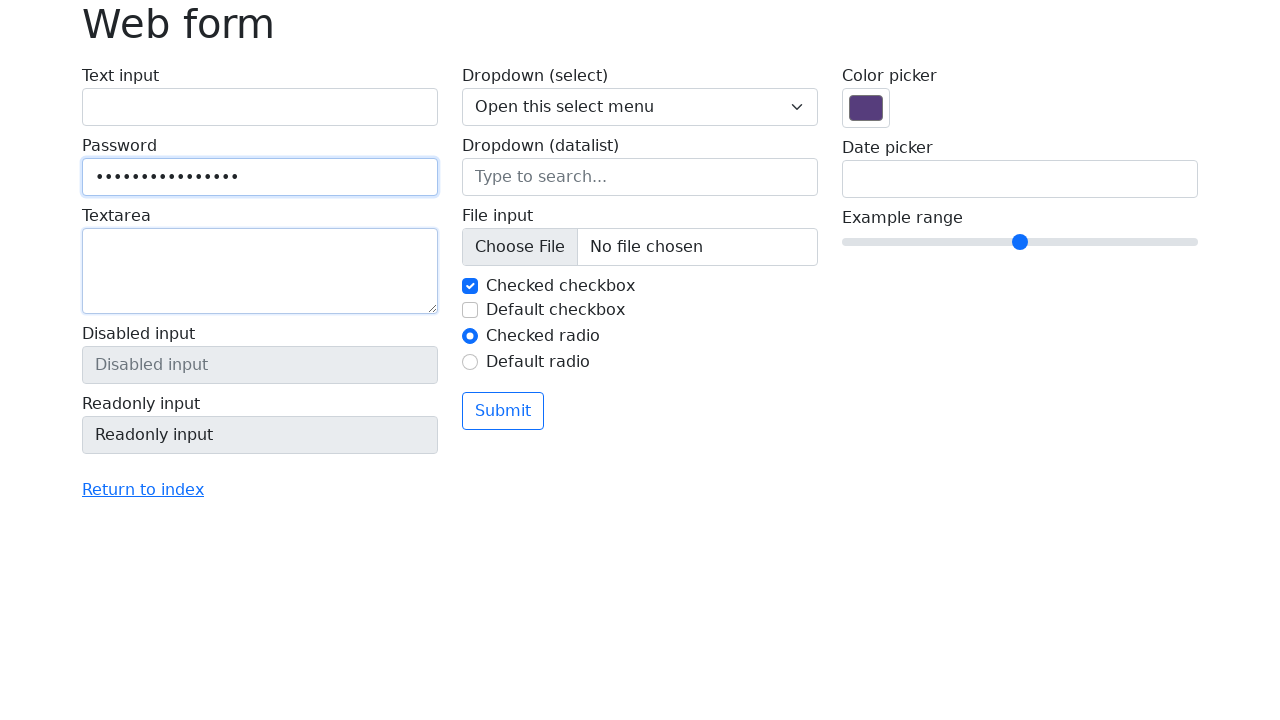

Clicked on readonly input field at (260, 435) on [value='Readonly input']
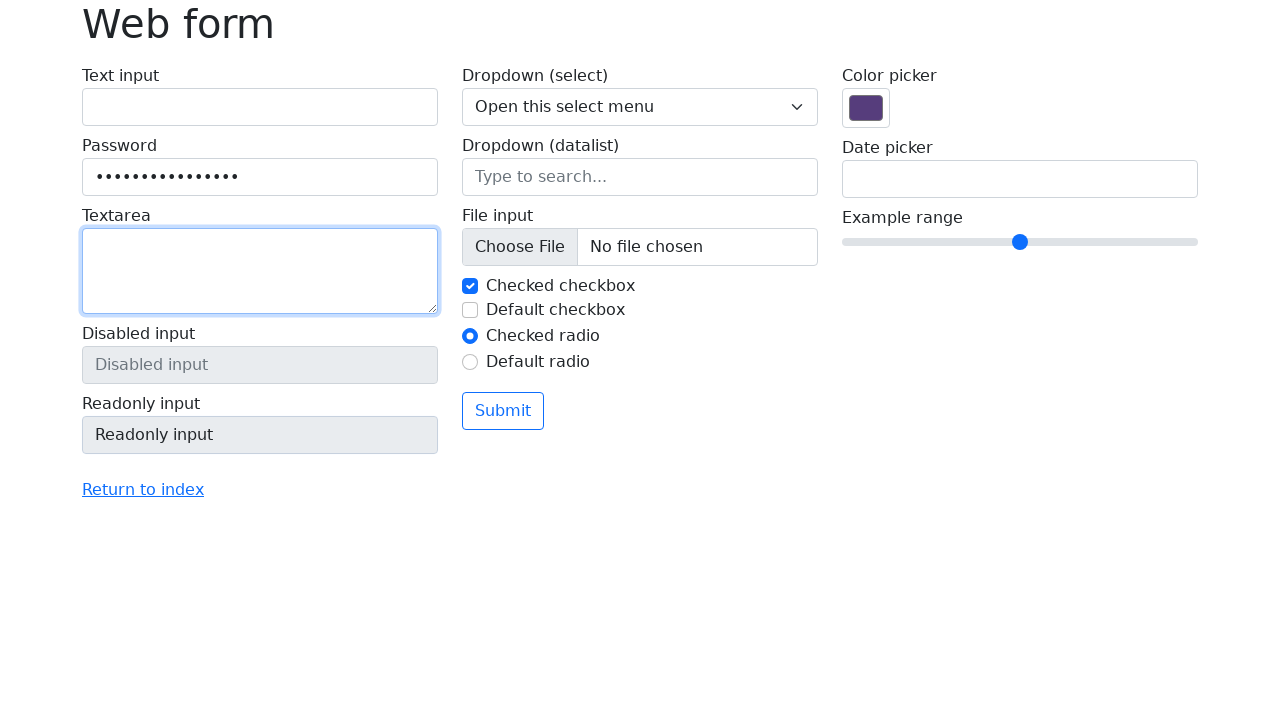

Clicked on date picker field at (1020, 179) on label > [name=my-date]
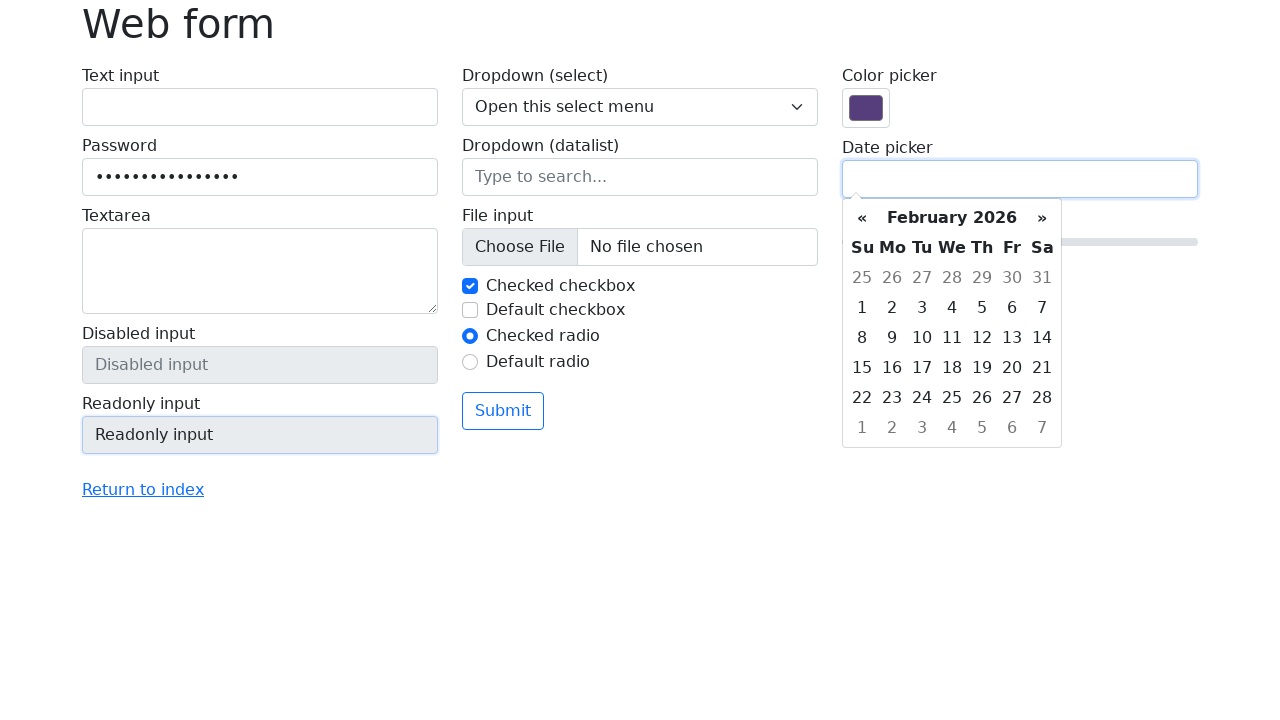

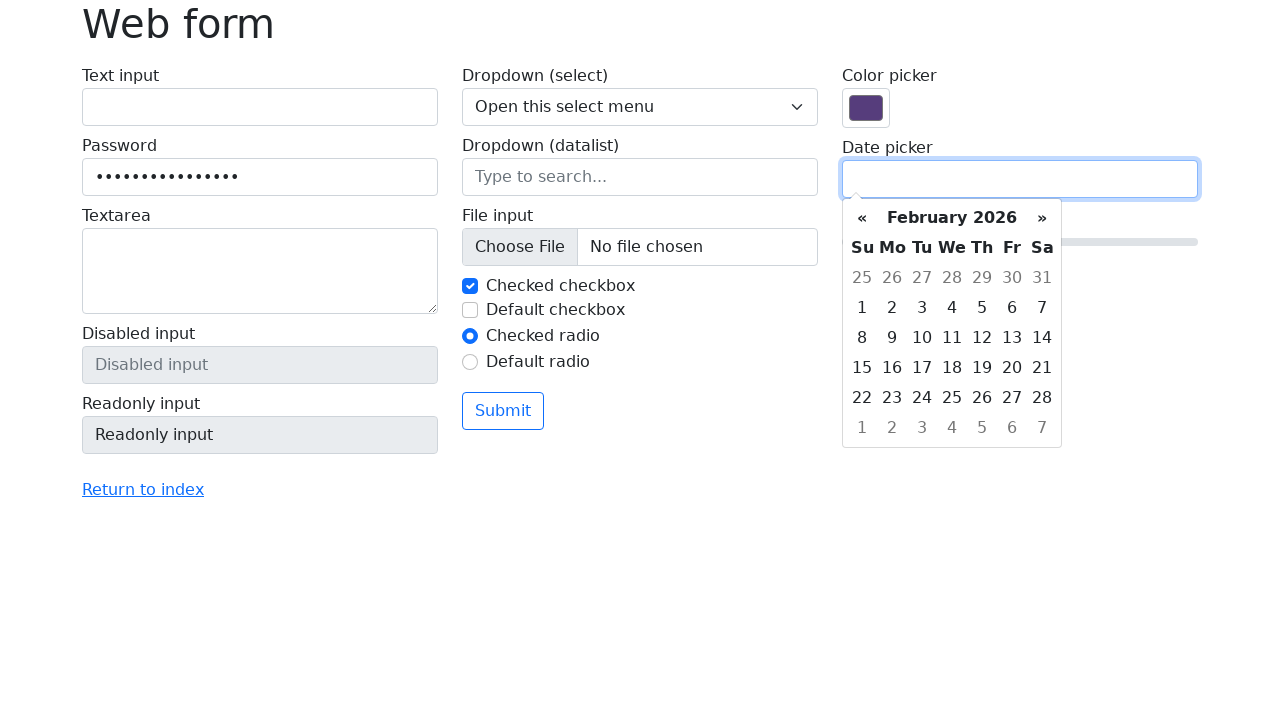